Tests dropdown/select element interactions by selecting options using visible text, index, and value attributes on a training website.

Starting URL: https://training-support.net/webelements/selects

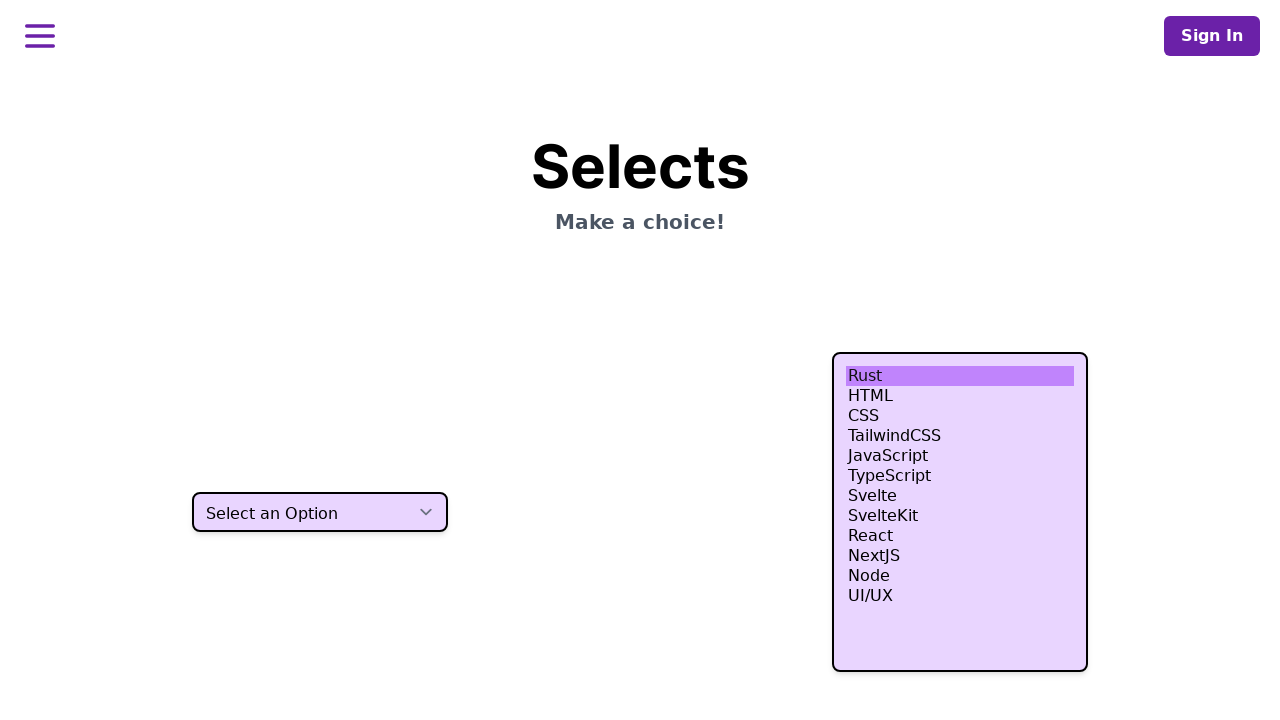

Selected dropdown option 'One' by visible text on select.h-10
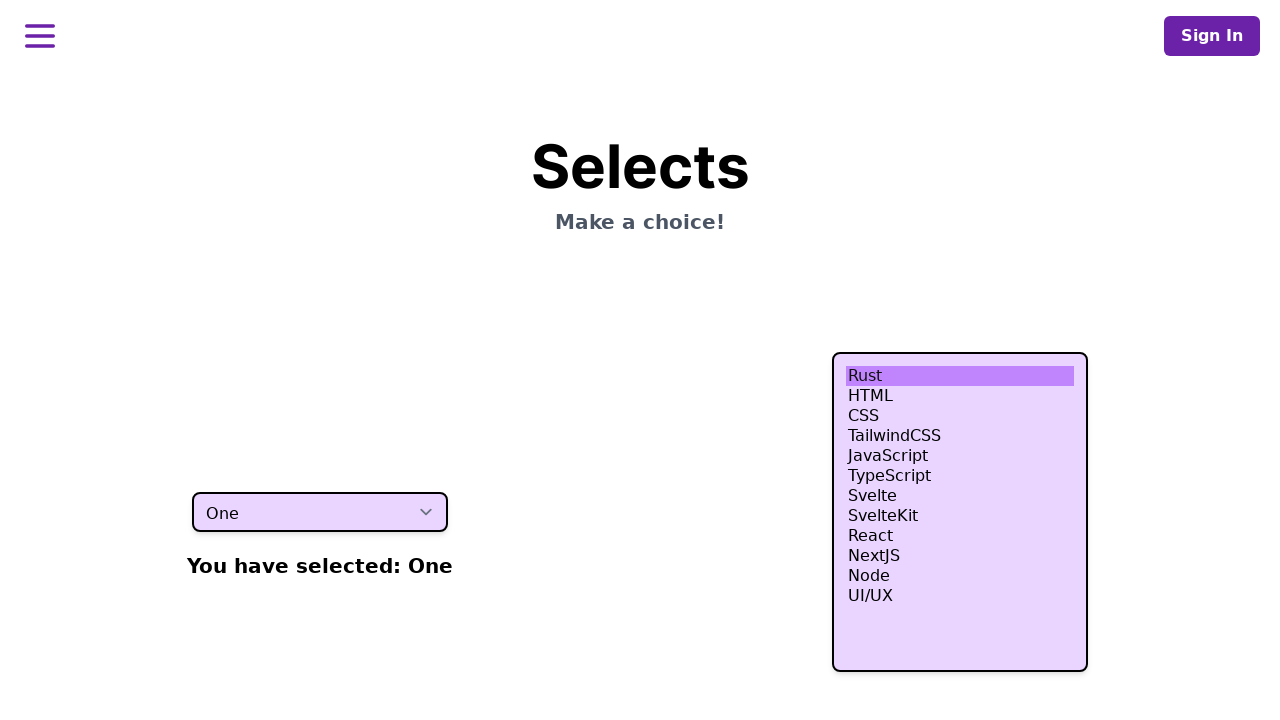

Selected dropdown option at index 2 on select.h-10
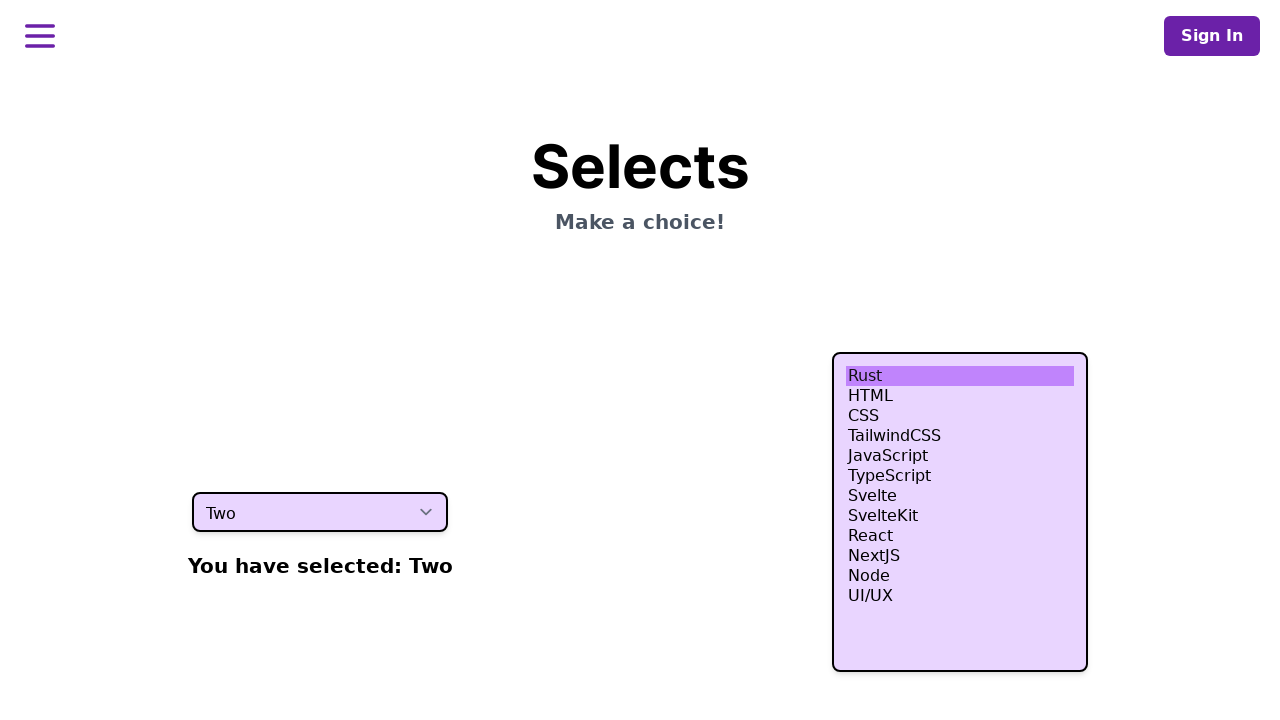

Selected dropdown option with value 'three' on select.h-10
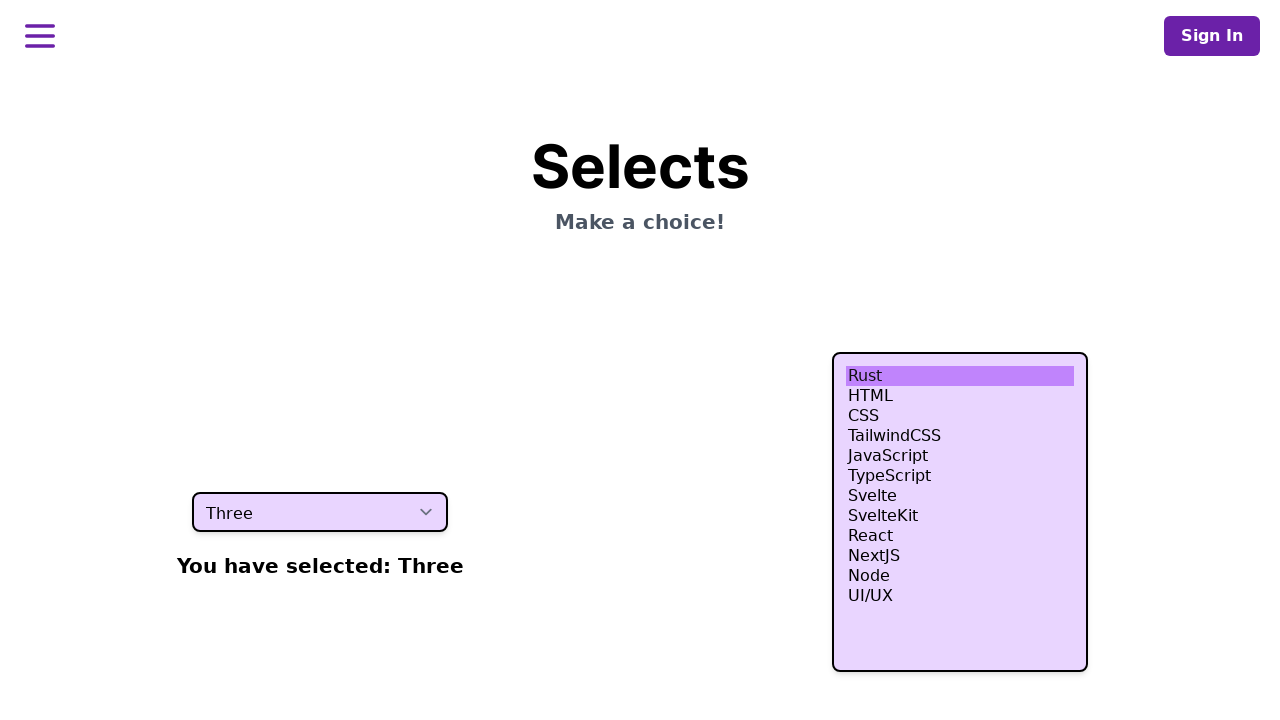

Verified dropdown element is present and functional
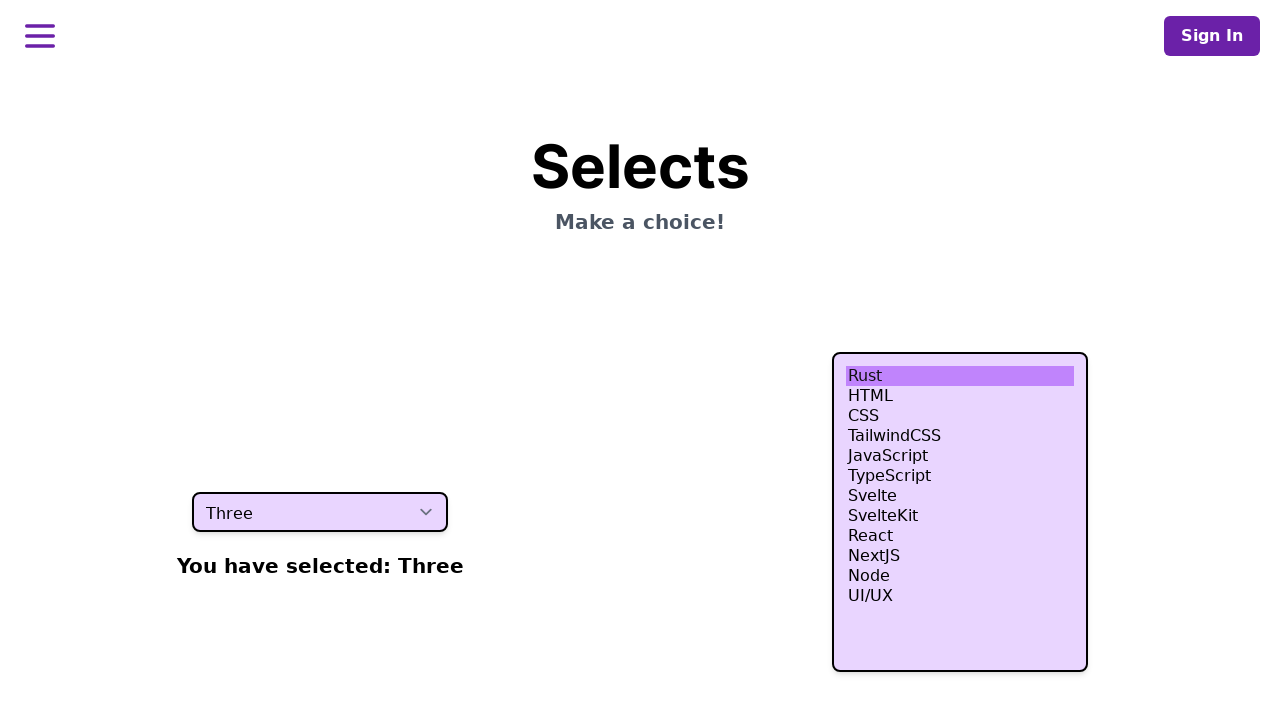

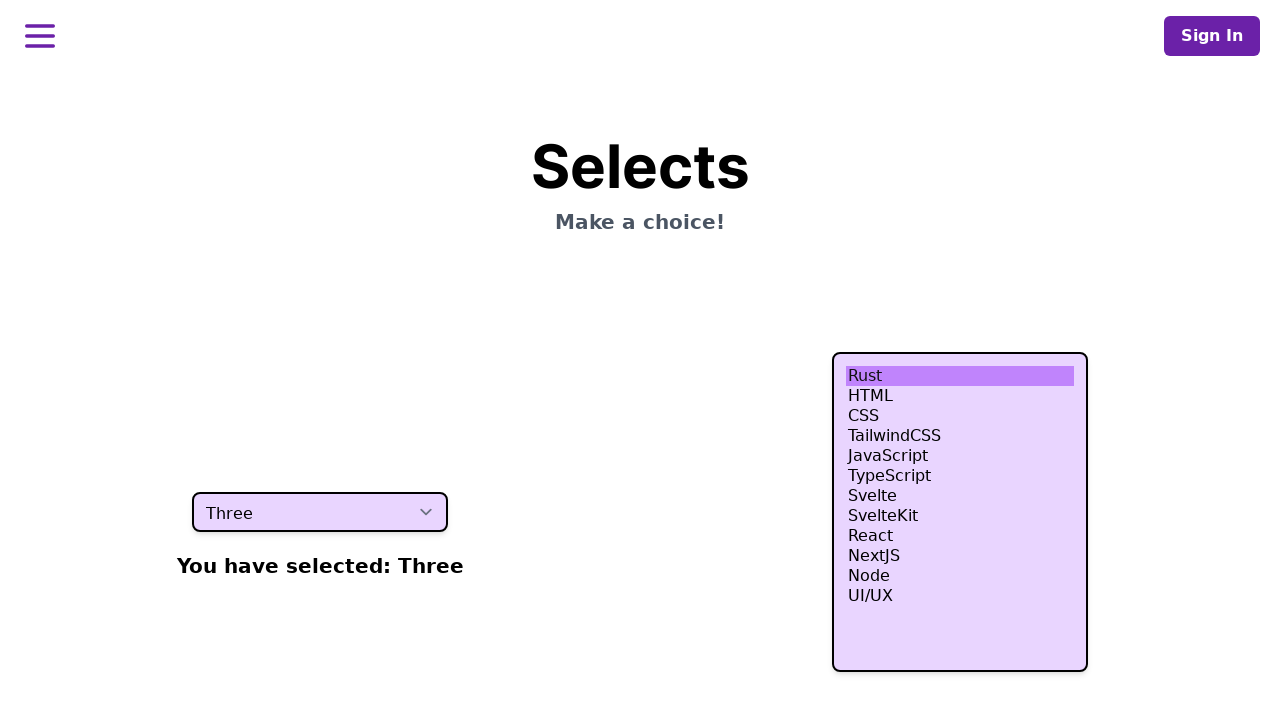